Tests a sample todo application by clicking on existing list items to mark them, adding a new todo item via the input field and add button, then verifying the new item appears in the list.

Starting URL: https://lambdatest.github.io/sample-todo-app/

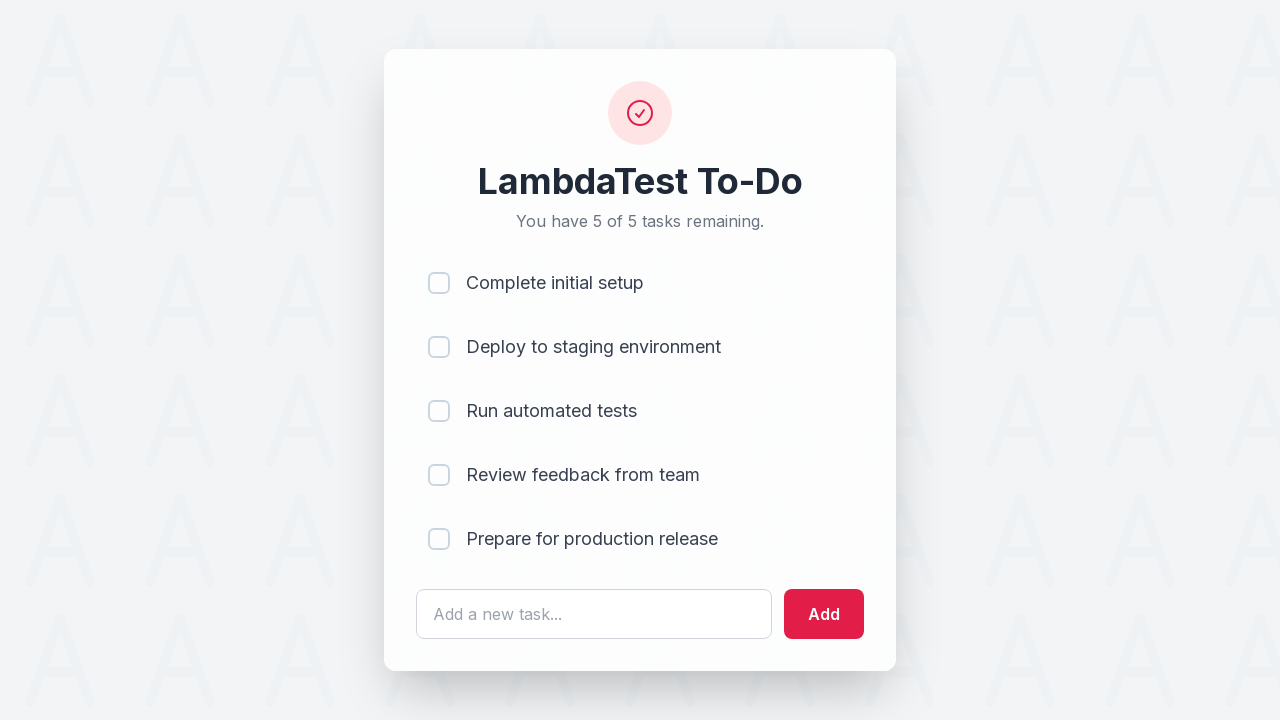

Waited for first list item to be available
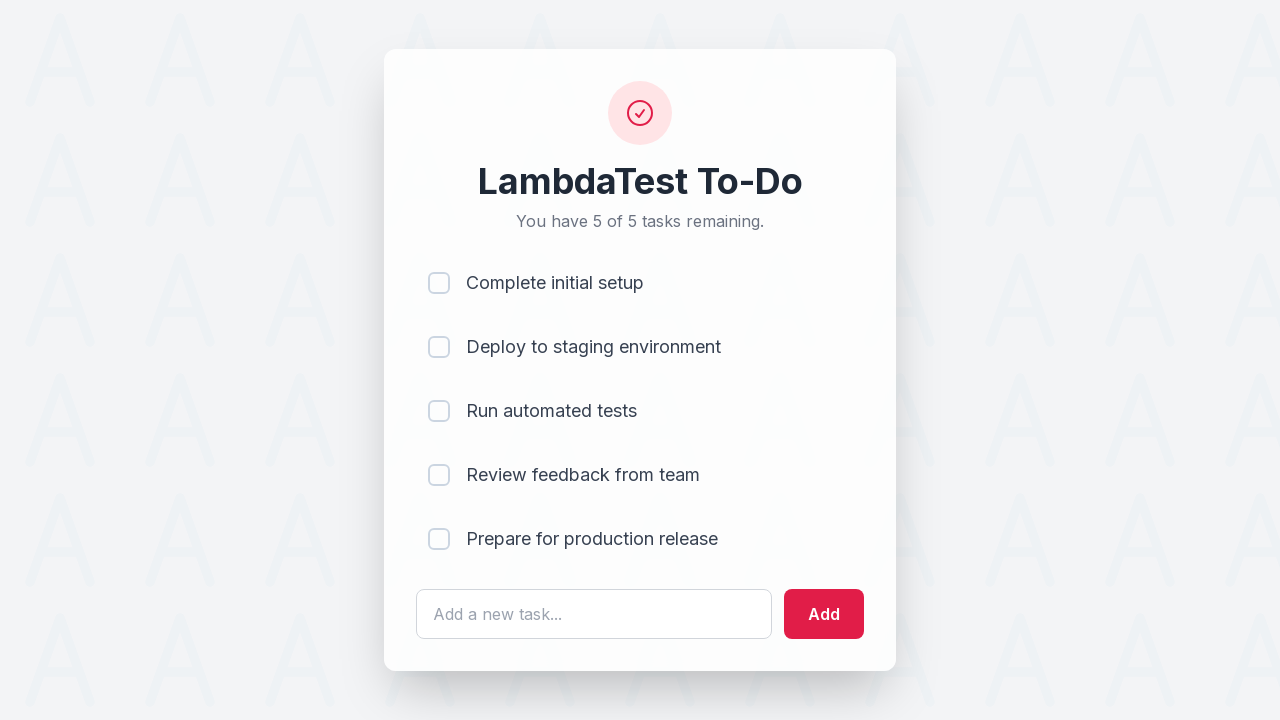

Clicked on first list item to mark it at (439, 283) on [name='li1']
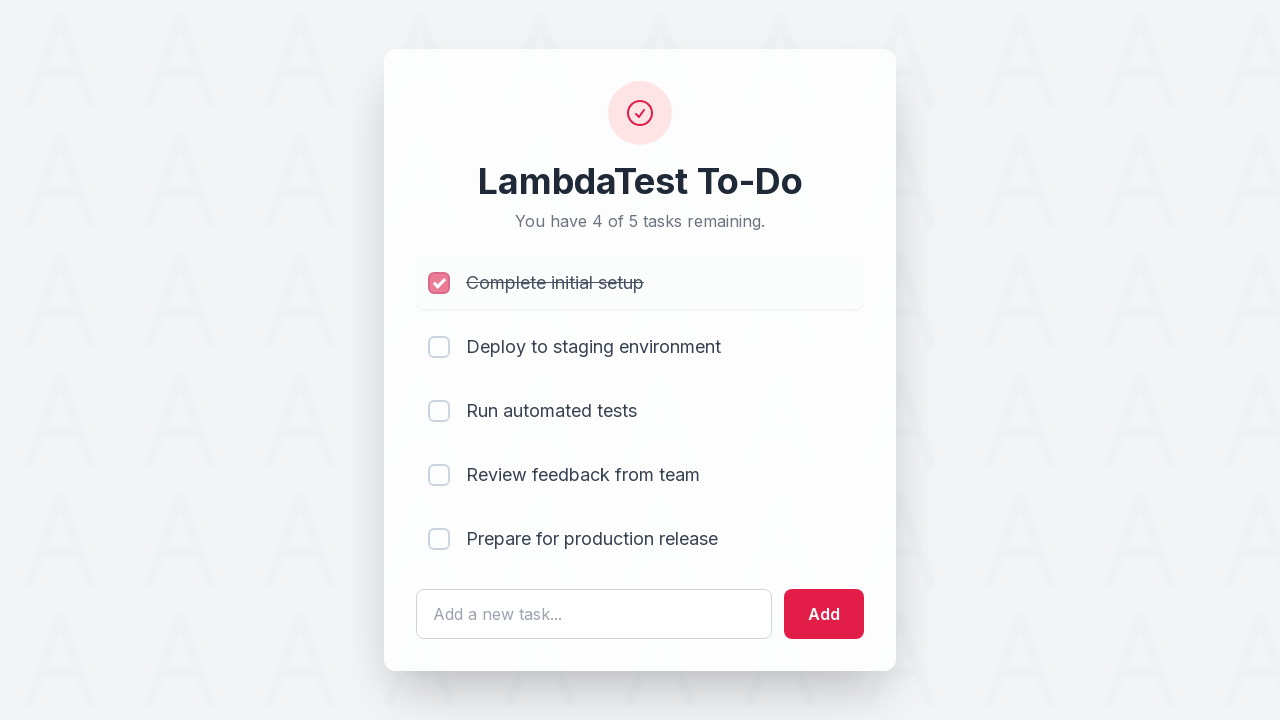

Clicked on second list item to mark it at (439, 347) on [name='li2']
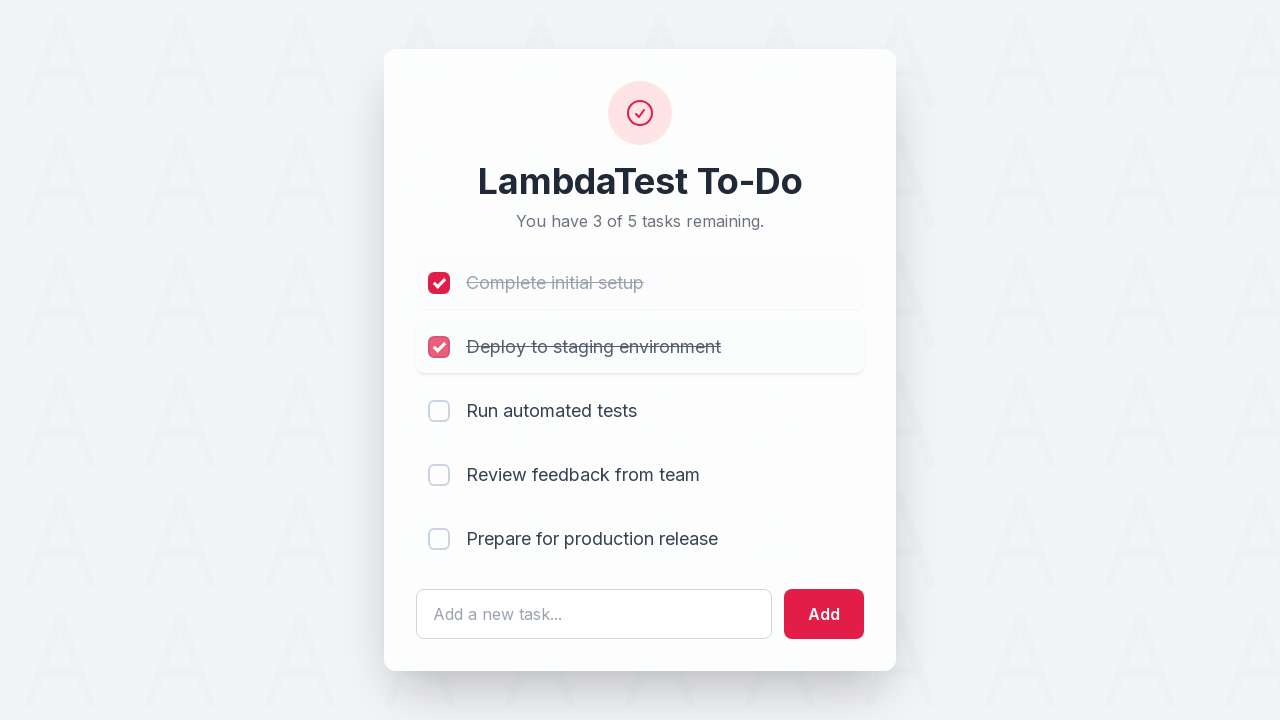

Cleared the todo input field on #sampletodotext
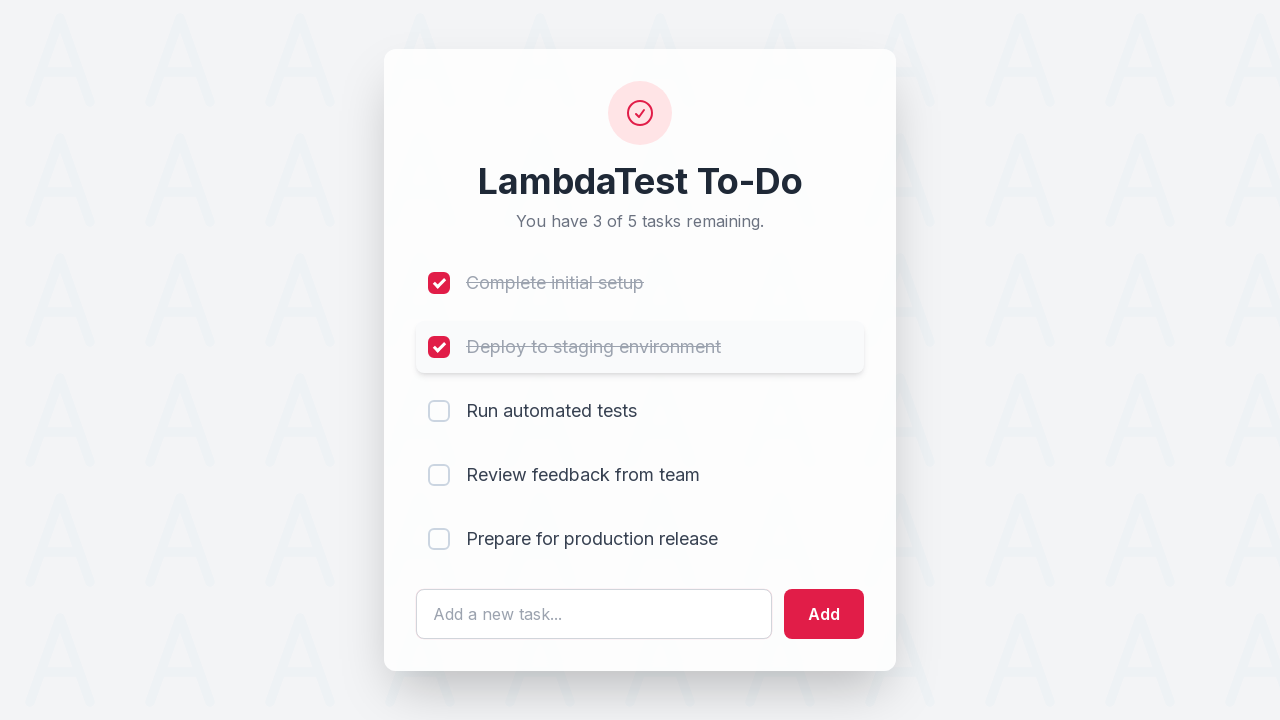

Filled the todo input field with 'Yey, Let's add it to list' on #sampletodotext
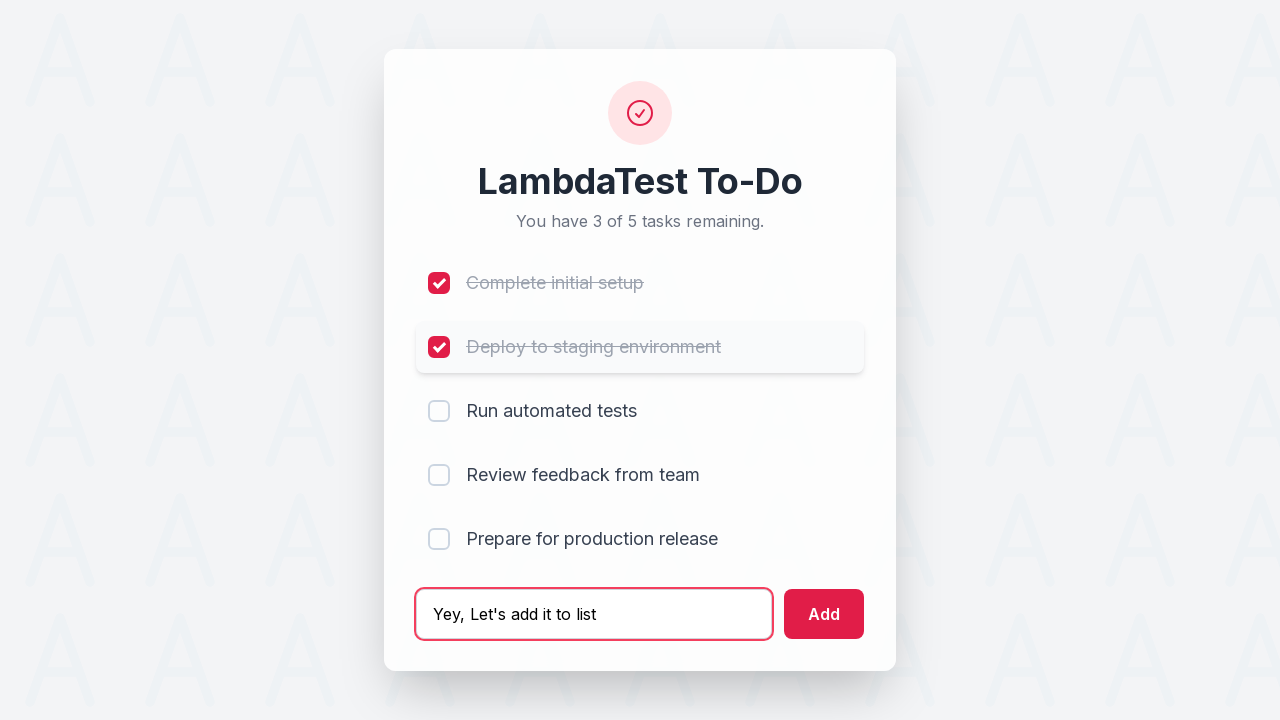

Clicked the add button to create new todo item at (824, 614) on #addbutton
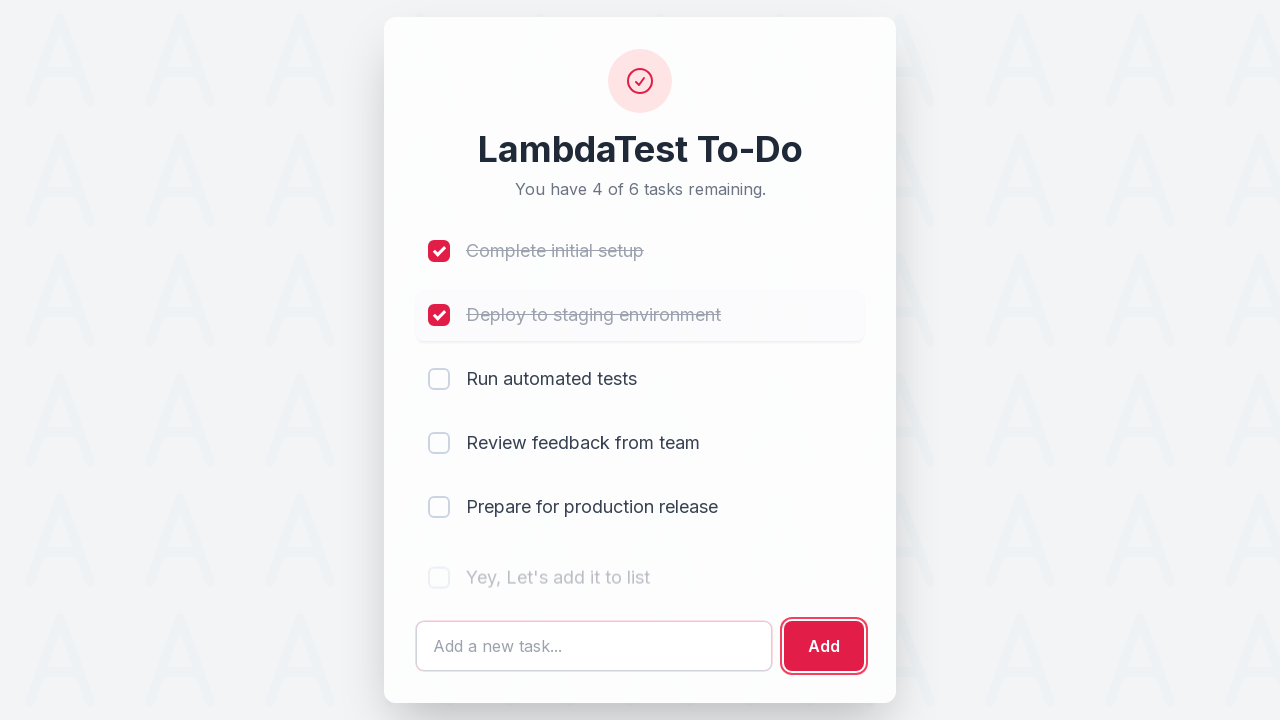

Waited for new todo item to appear in the list
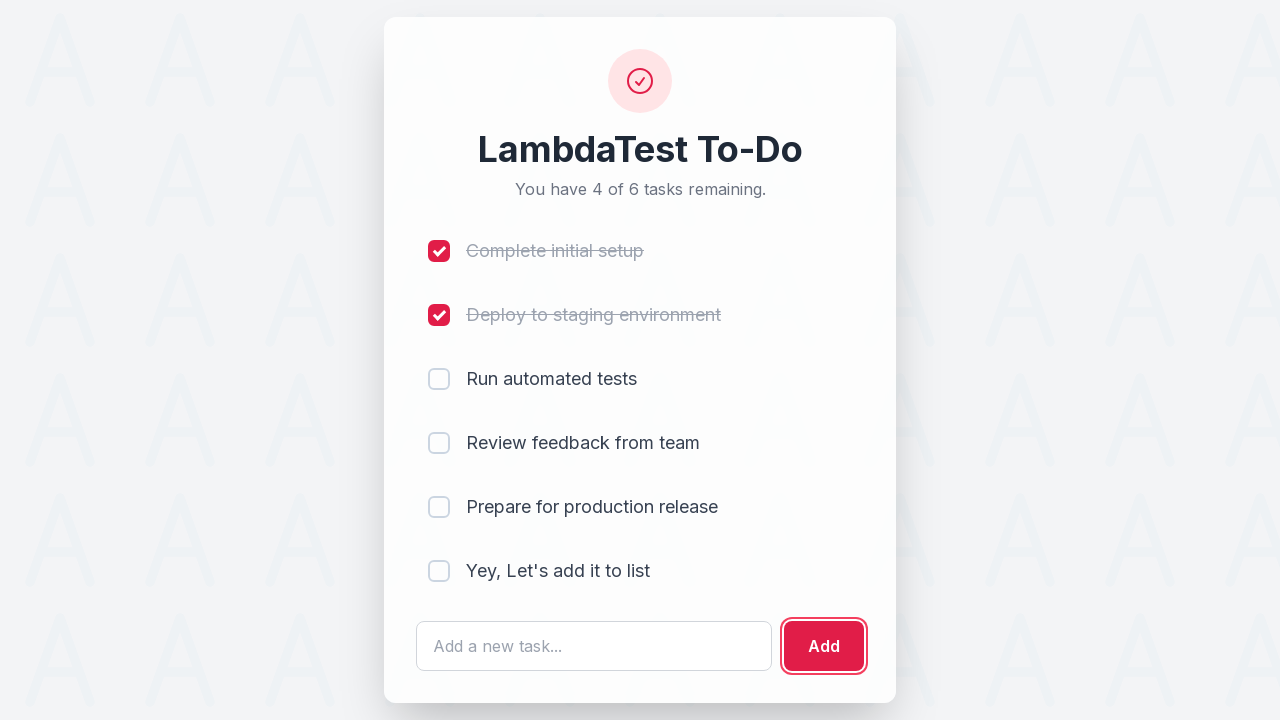

Located the new todo item element
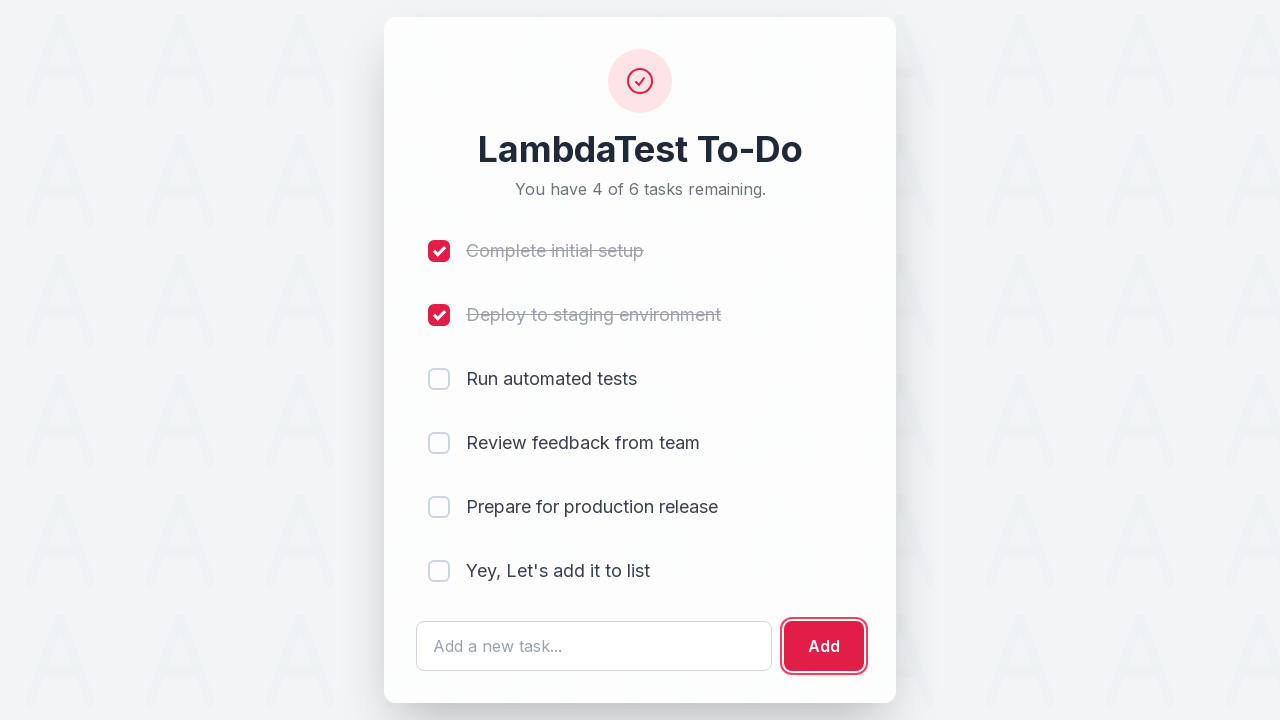

Verified the new todo item is visible
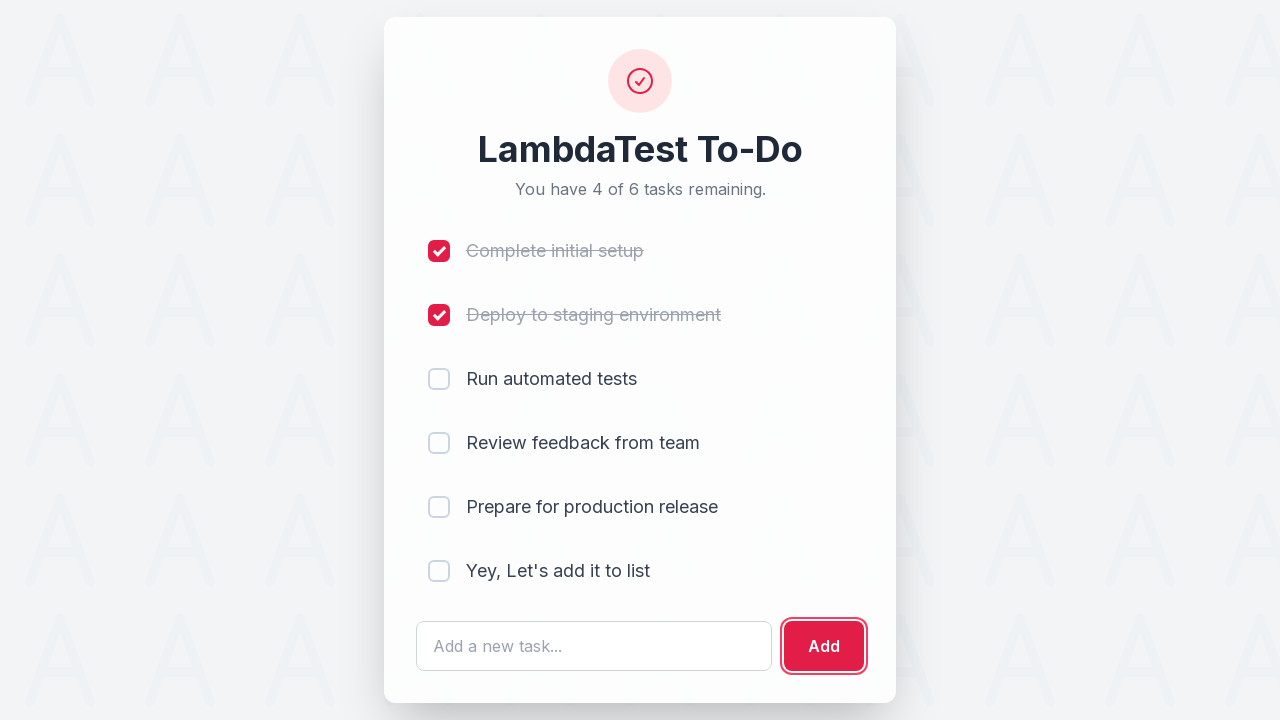

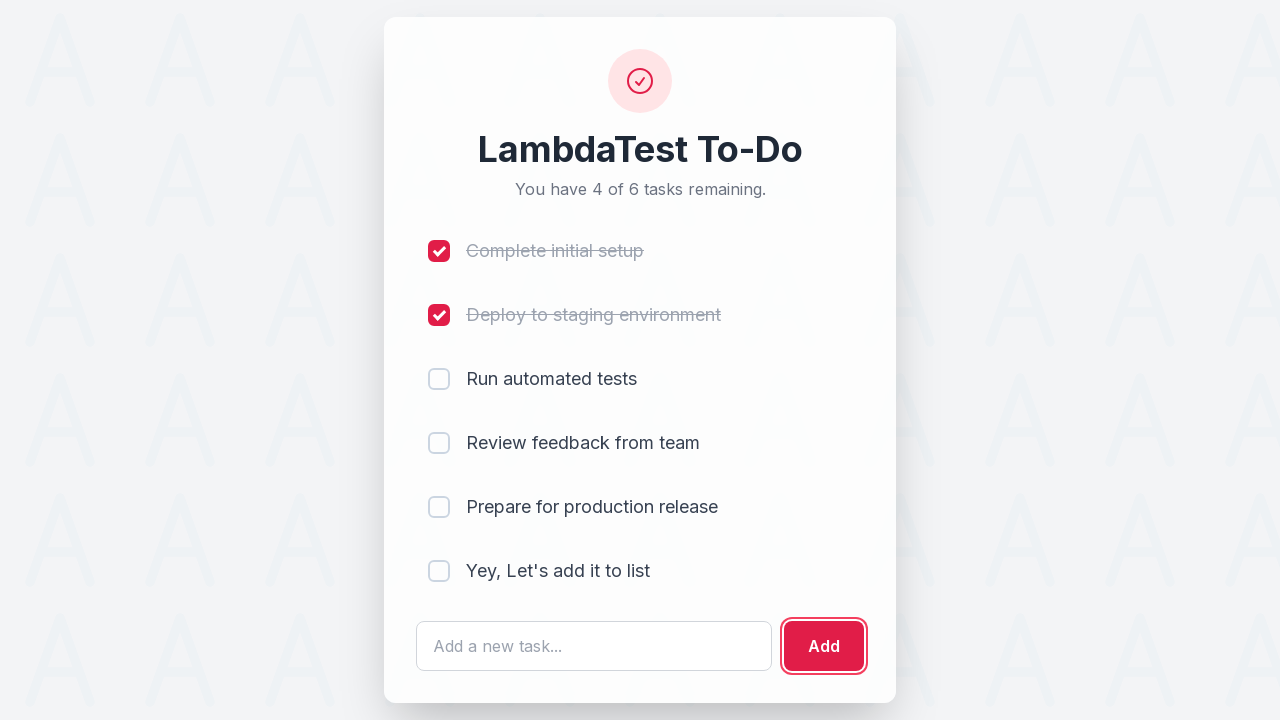